Tests that the complete all checkbox updates state when individual items are completed or cleared

Starting URL: https://demo.playwright.dev/todomvc

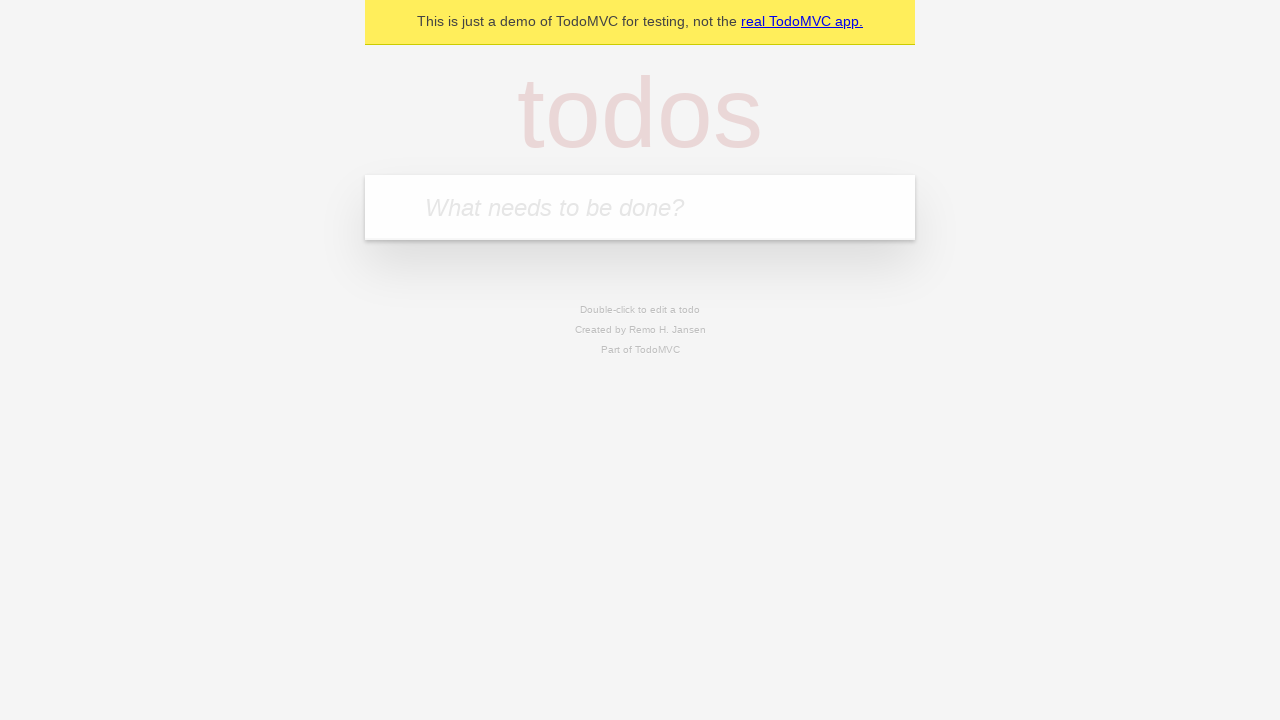

Filled todo input with 'buy some cheese' on internal:attr=[placeholder="What needs to be done?"i]
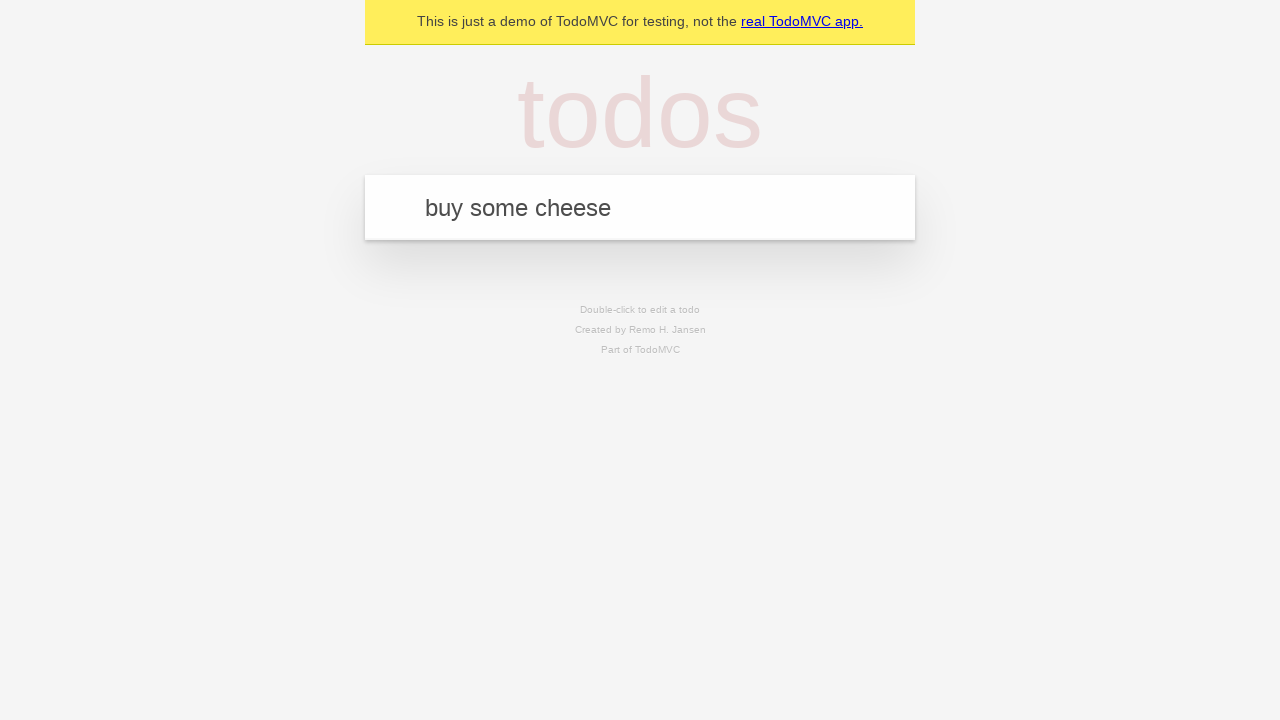

Pressed Enter to create first todo on internal:attr=[placeholder="What needs to be done?"i]
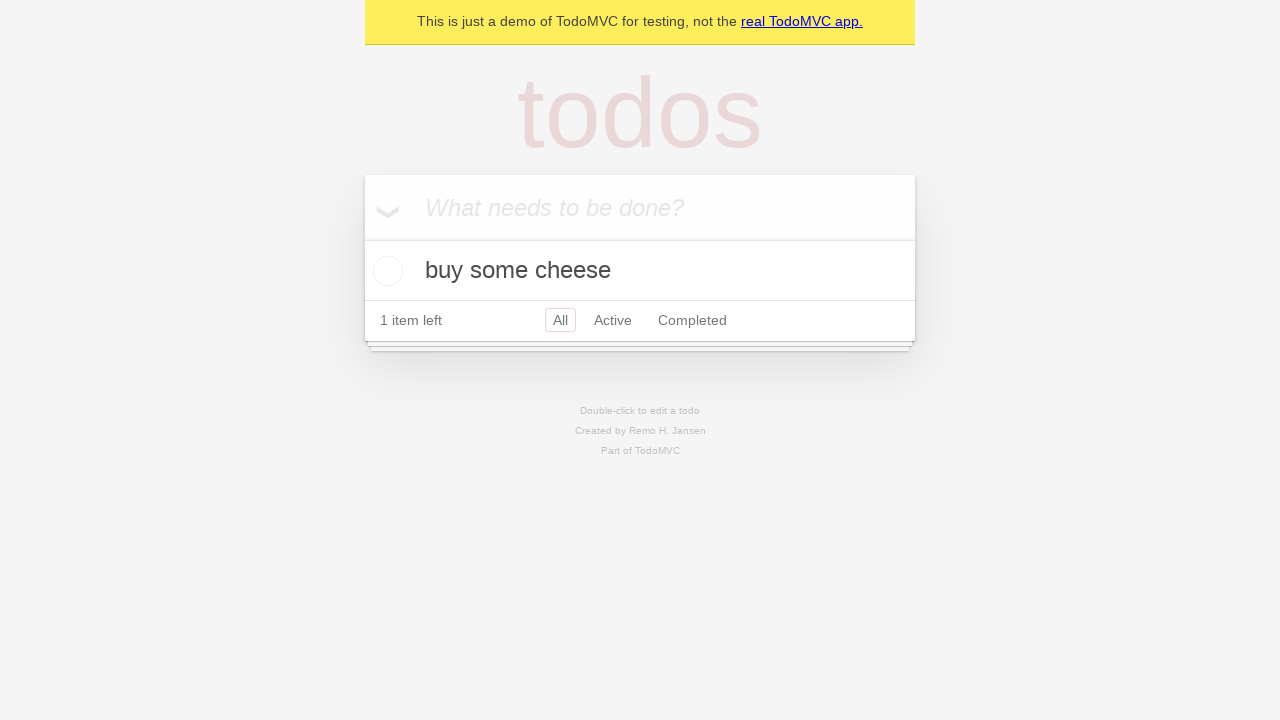

Filled todo input with 'feed the cat' on internal:attr=[placeholder="What needs to be done?"i]
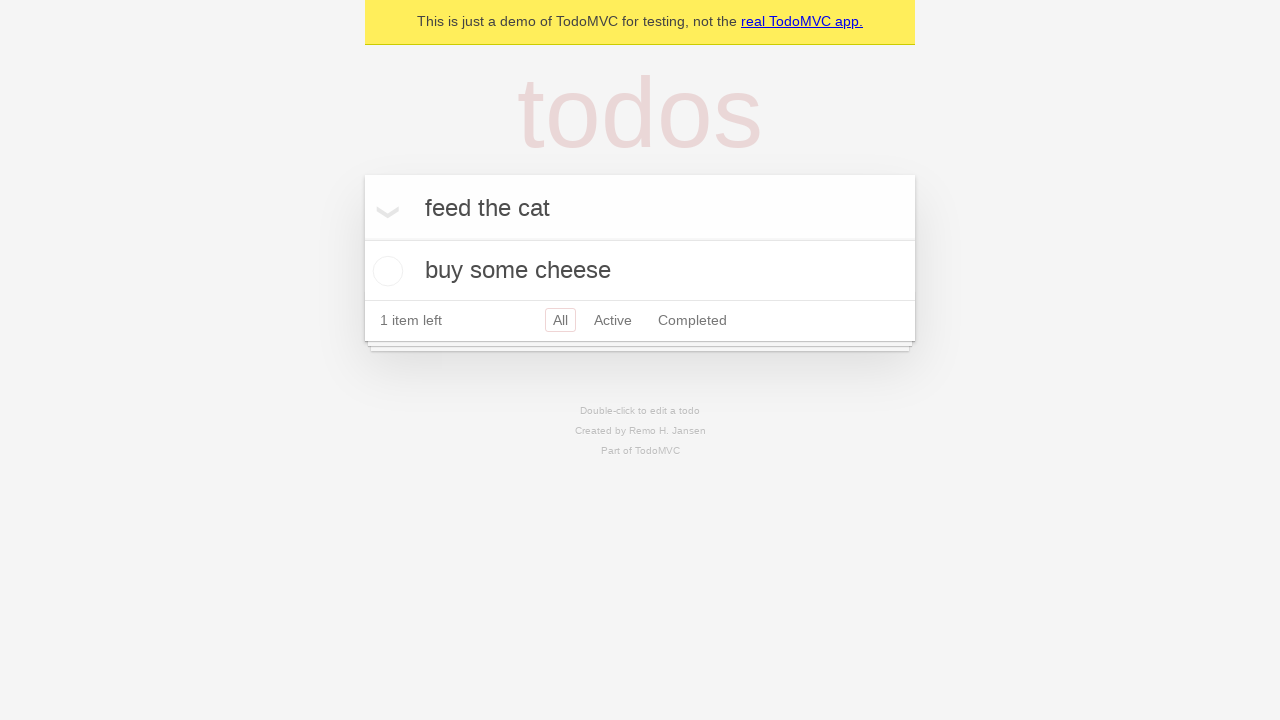

Pressed Enter to create second todo on internal:attr=[placeholder="What needs to be done?"i]
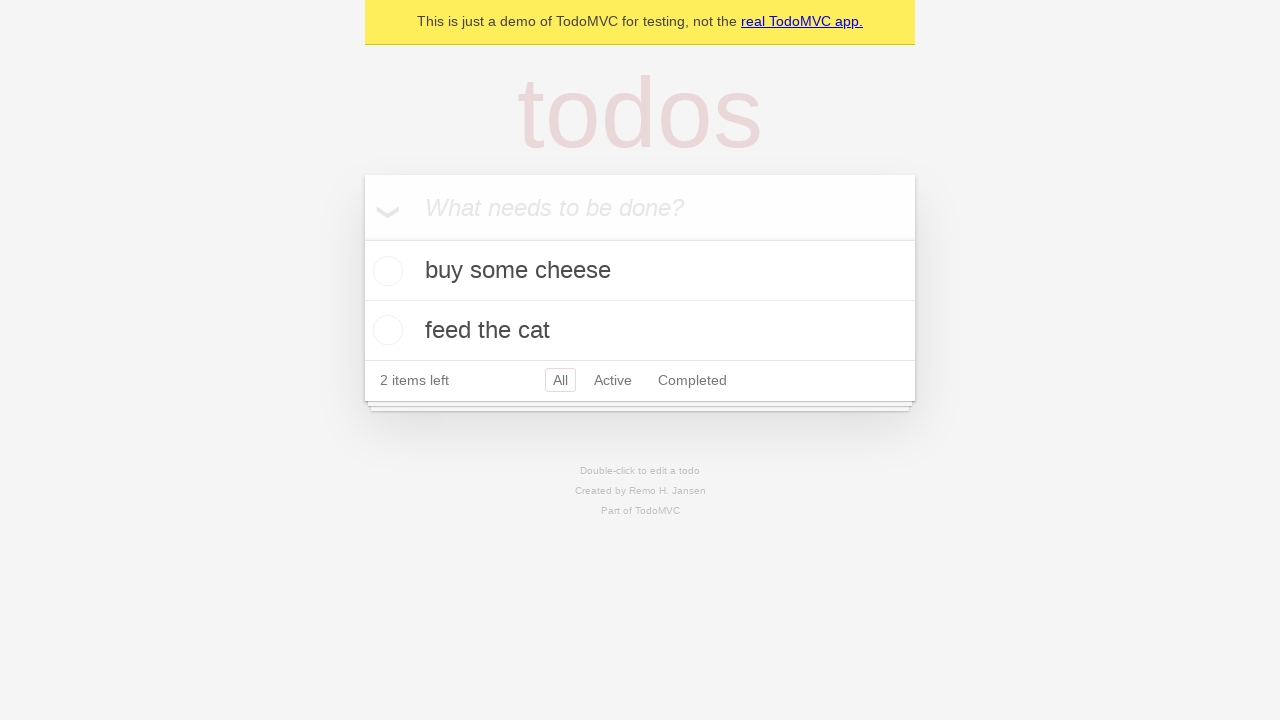

Filled todo input with 'book a doctors appointment' on internal:attr=[placeholder="What needs to be done?"i]
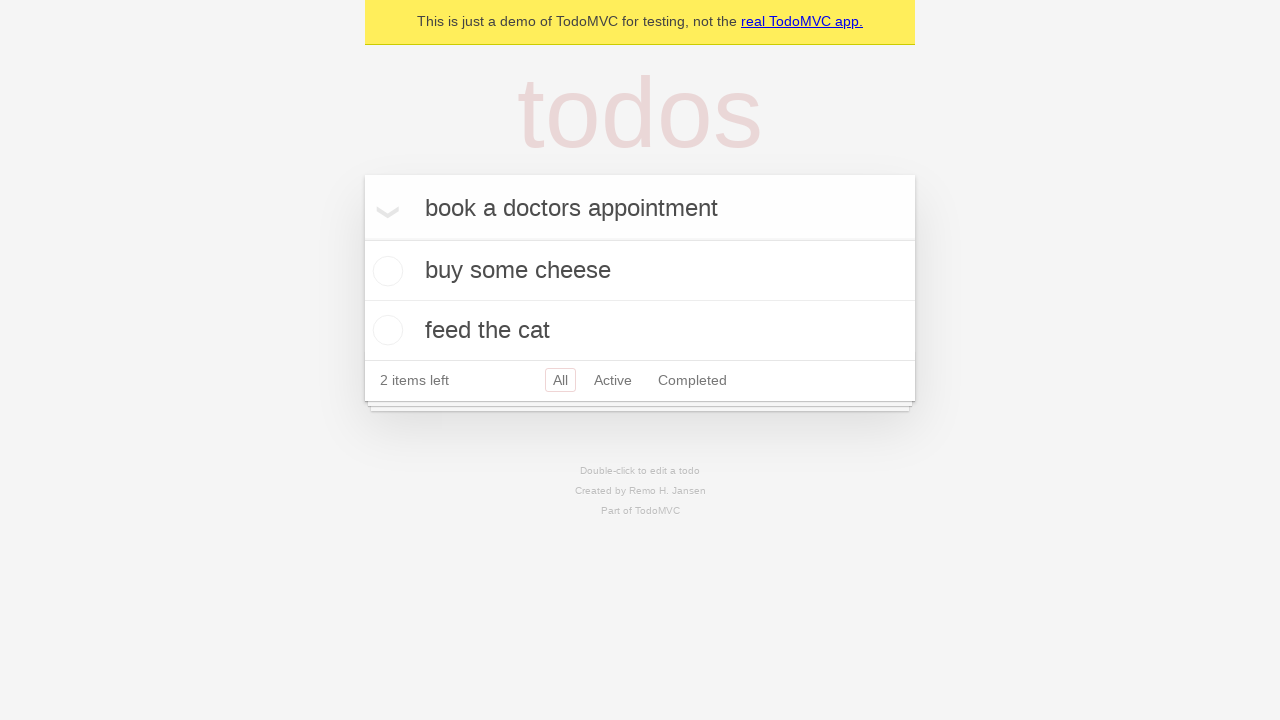

Pressed Enter to create third todo on internal:attr=[placeholder="What needs to be done?"i]
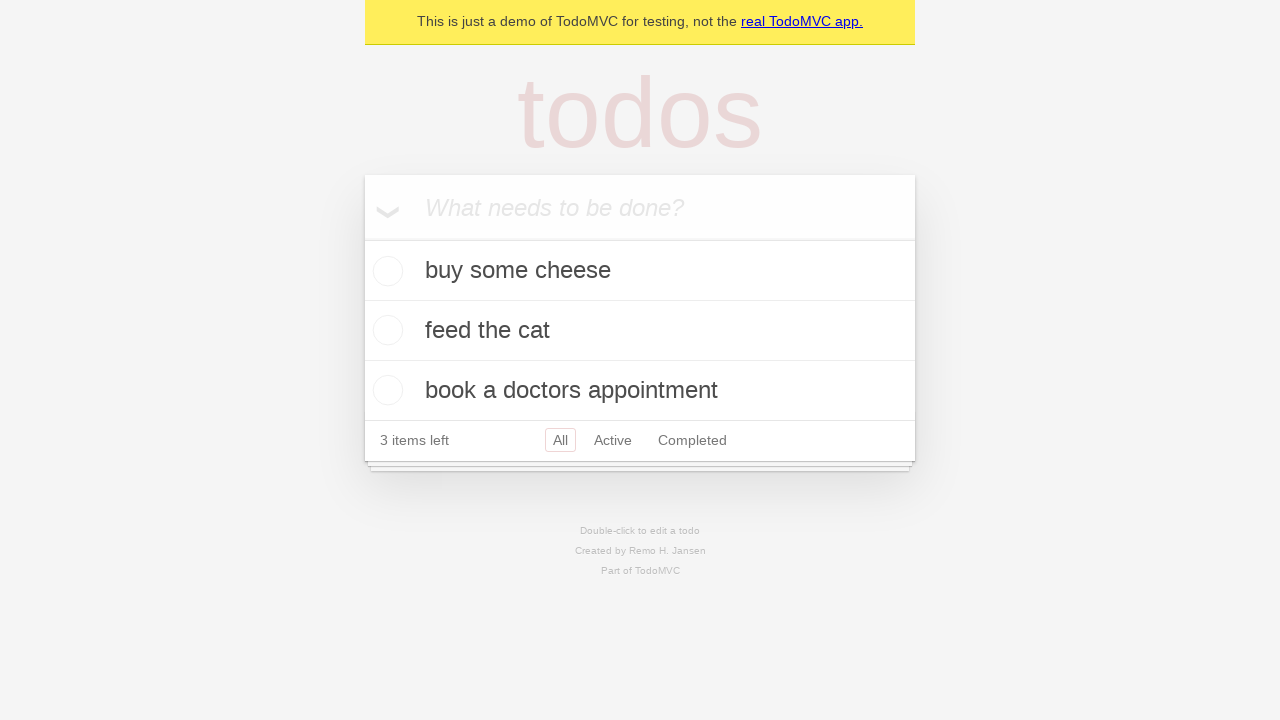

Checked 'Mark all as complete' checkbox to complete all todos at (362, 238) on internal:label="Mark all as complete"i
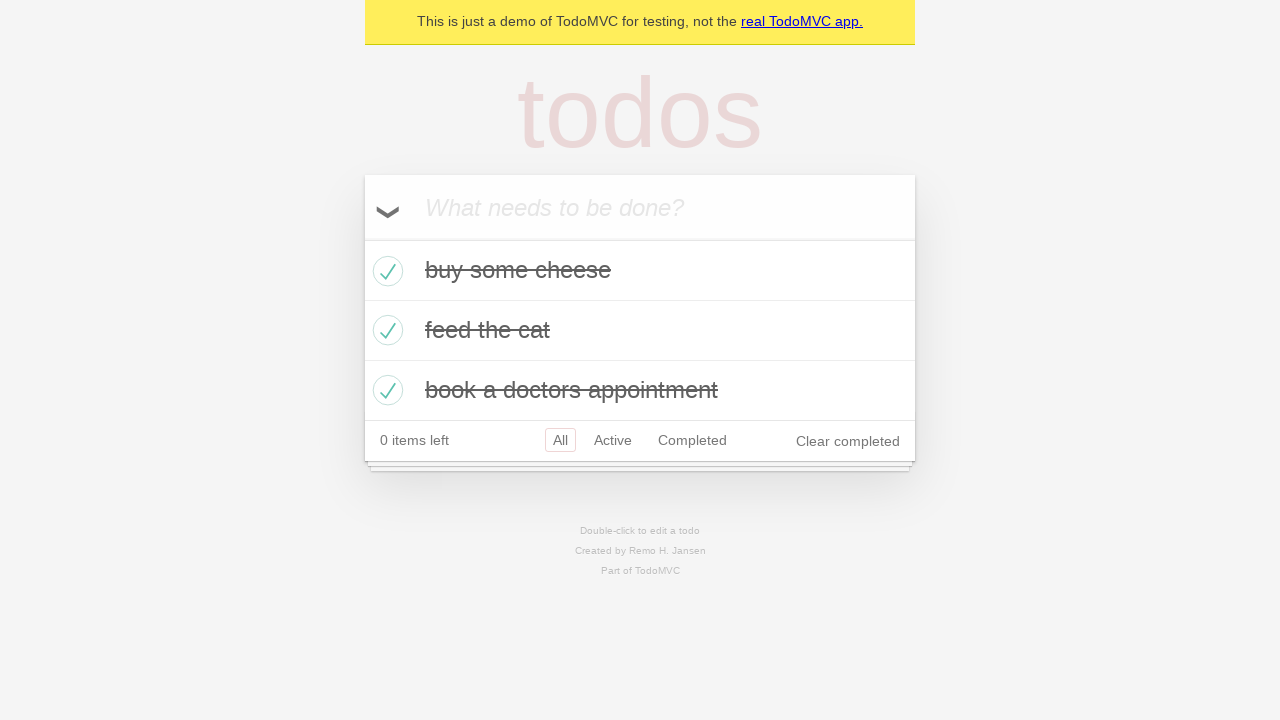

Unchecked the first todo checkbox at (385, 271) on internal:testid=[data-testid="todo-item"s] >> nth=0 >> internal:role=checkbox
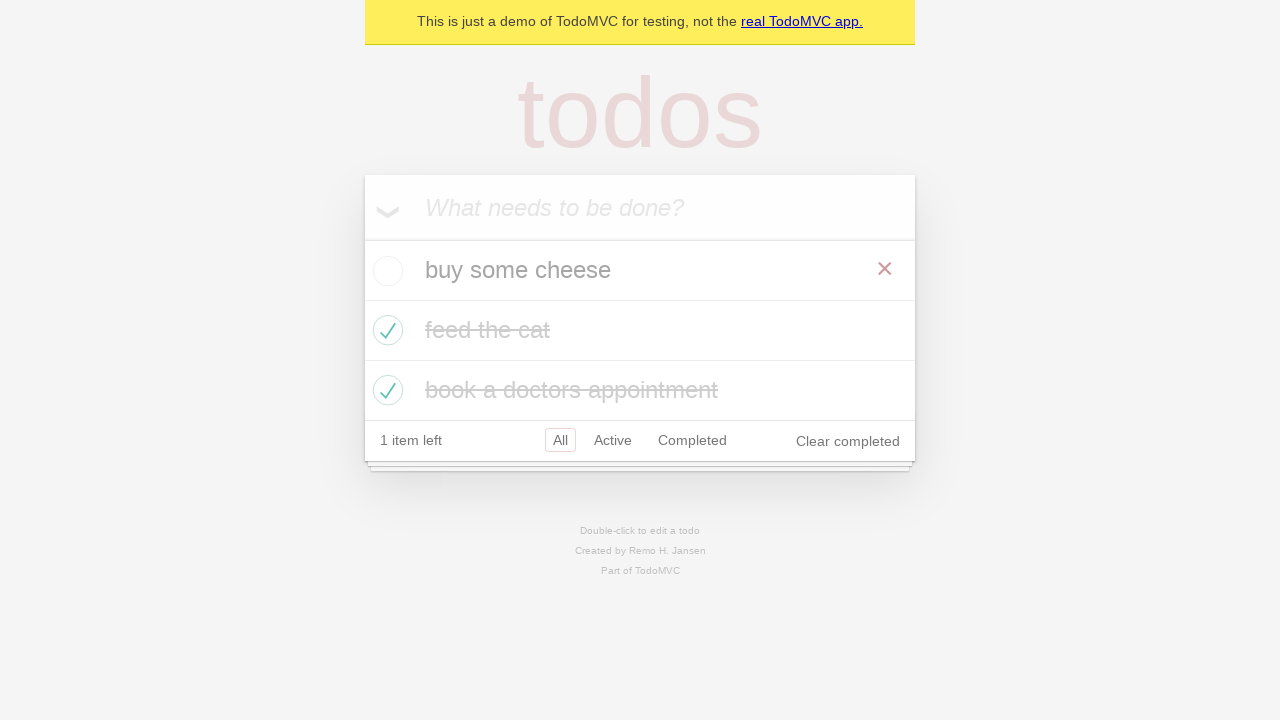

Checked the first todo checkbox again at (385, 271) on internal:testid=[data-testid="todo-item"s] >> nth=0 >> internal:role=checkbox
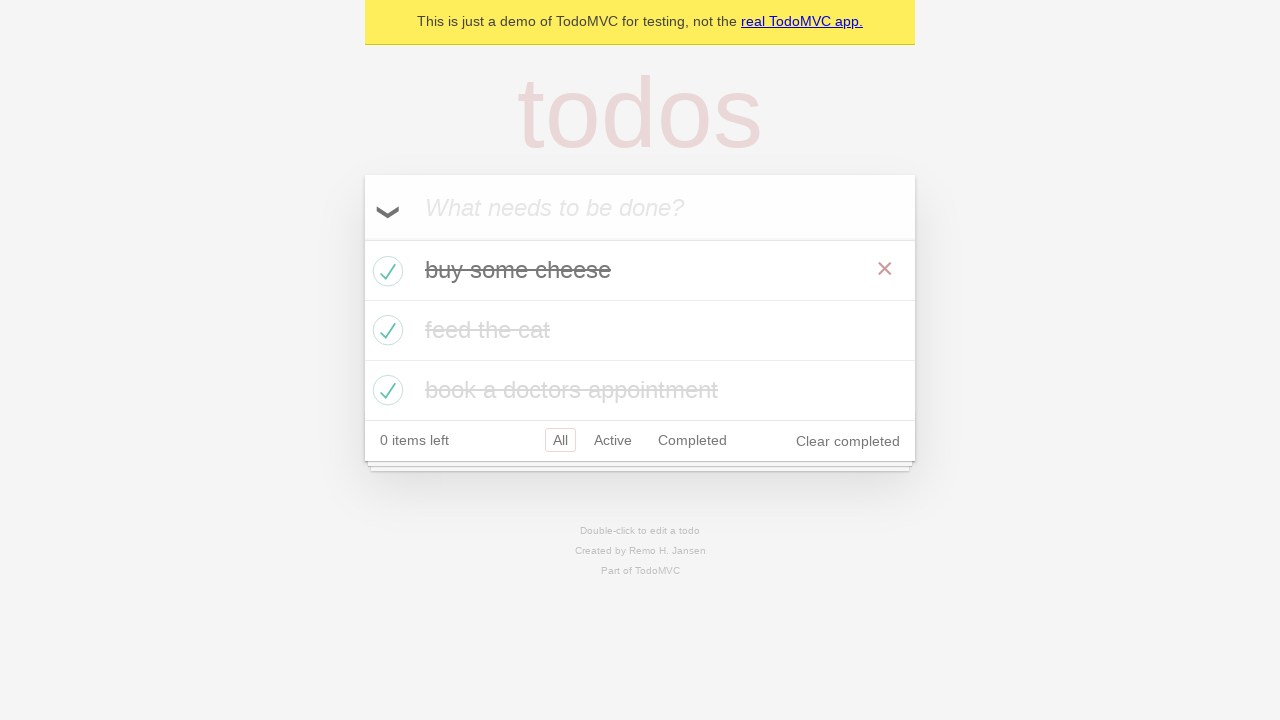

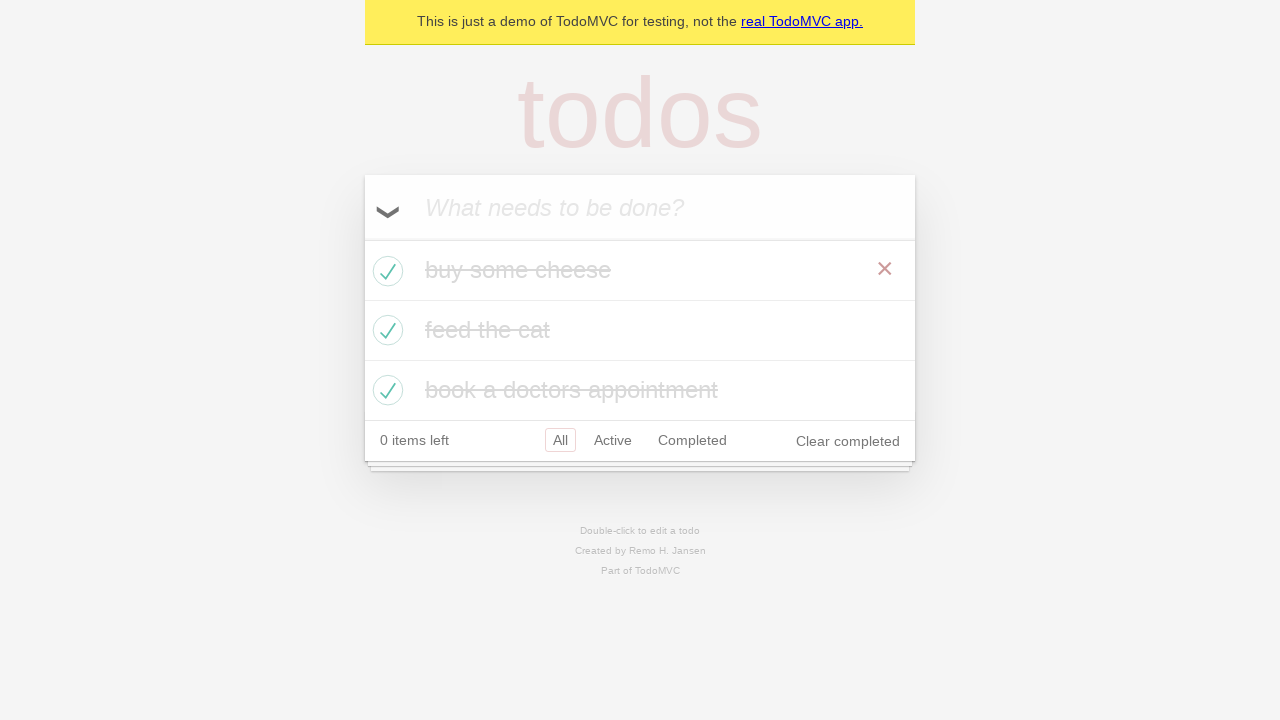